Tests browser back button navigation between filter views

Starting URL: https://demo.playwright.dev/todomvc

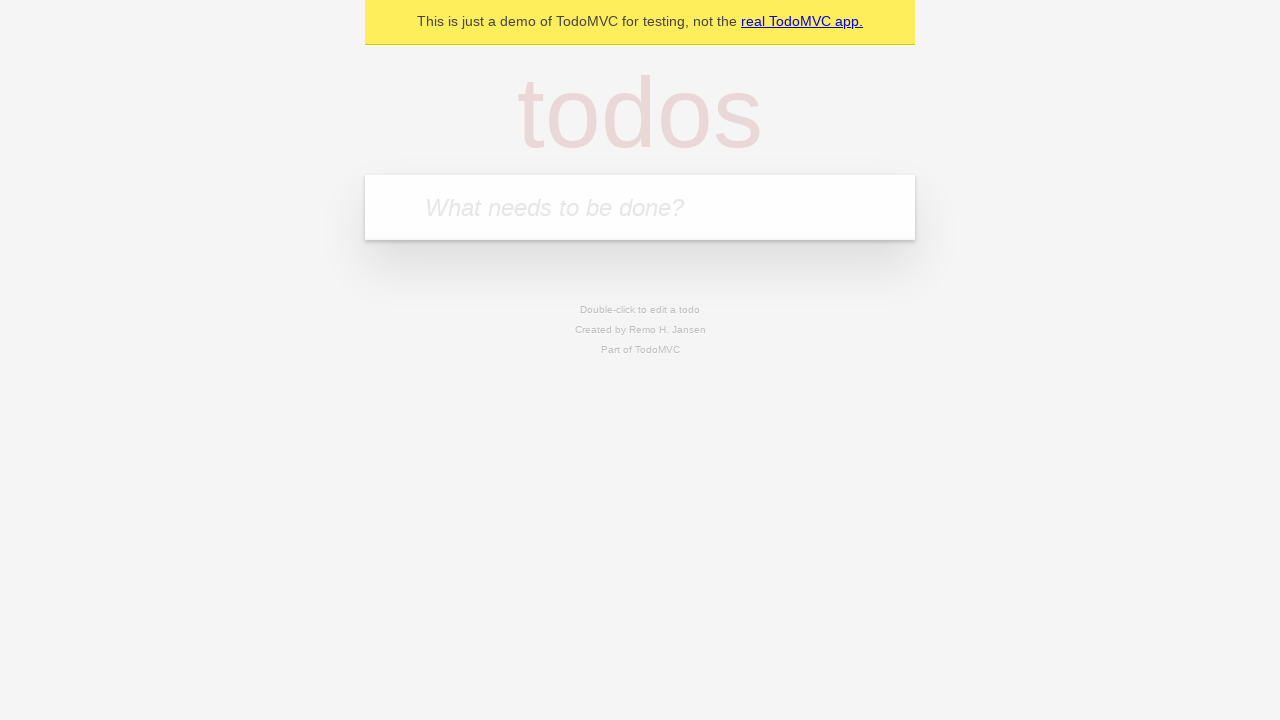

Filled todo input with 'buy some cheese' on internal:attr=[placeholder="What needs to be done?"i]
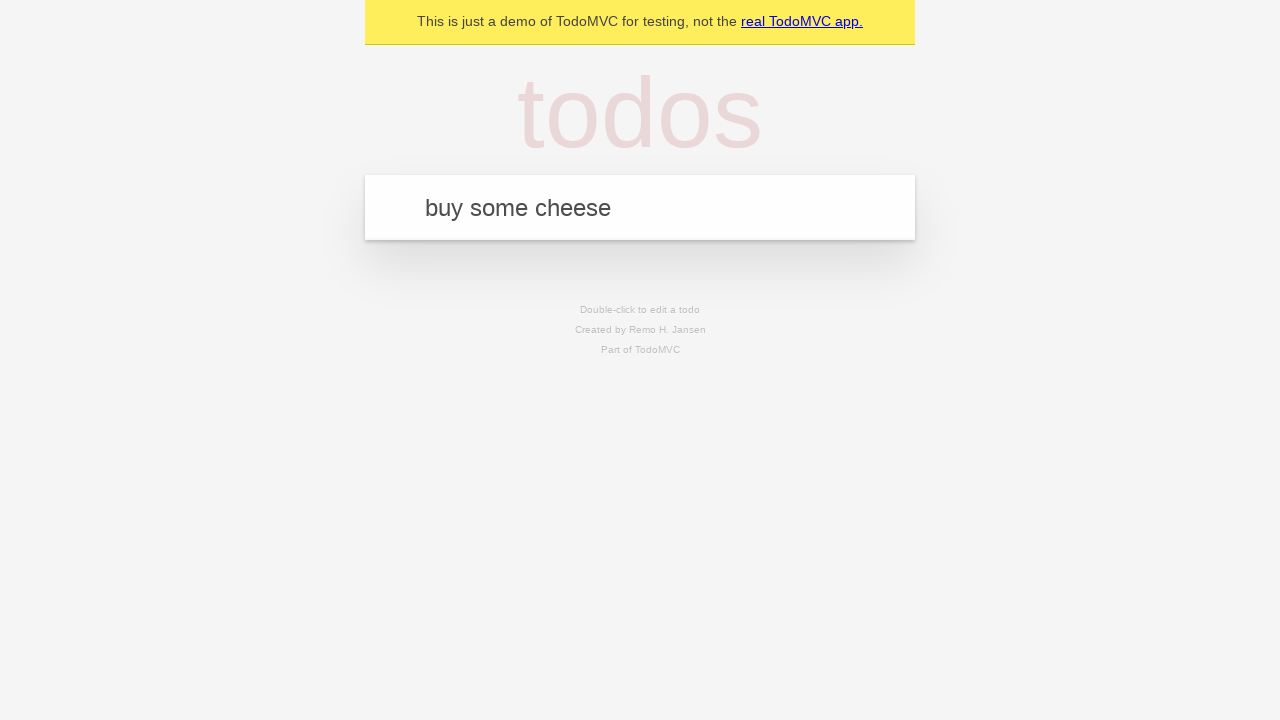

Pressed Enter to create todo 'buy some cheese' on internal:attr=[placeholder="What needs to be done?"i]
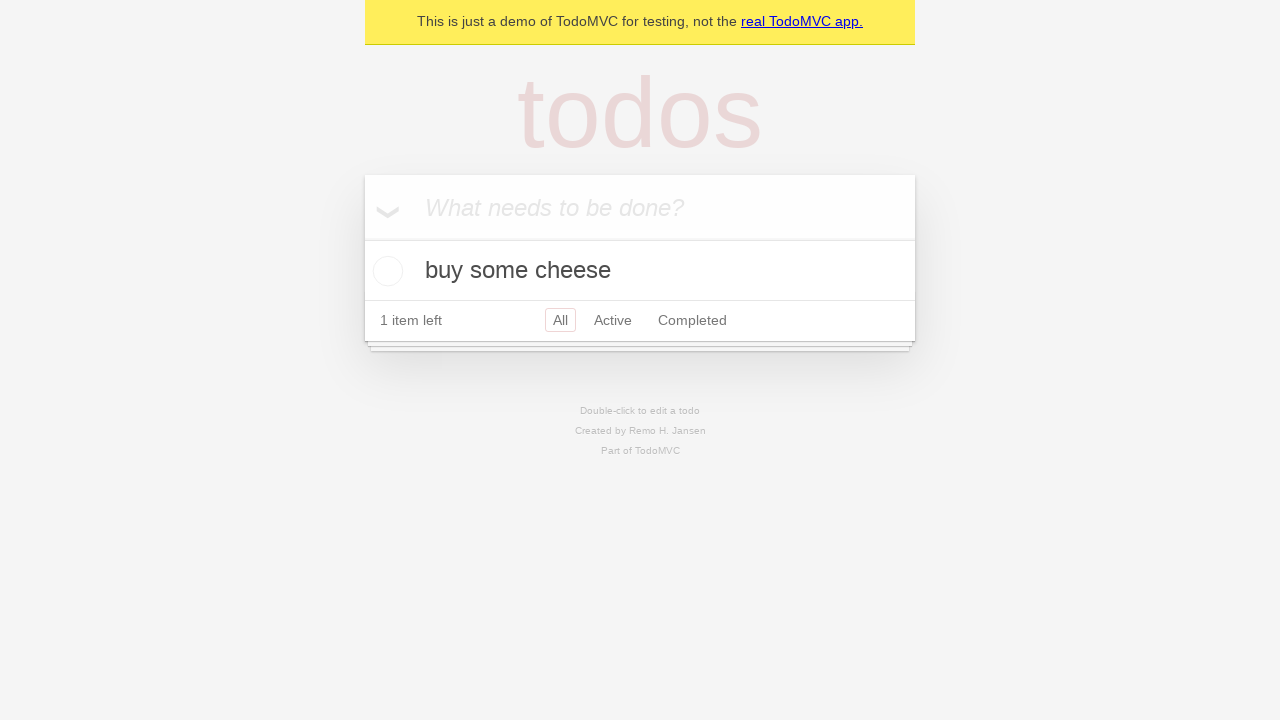

Filled todo input with 'feed the cat' on internal:attr=[placeholder="What needs to be done?"i]
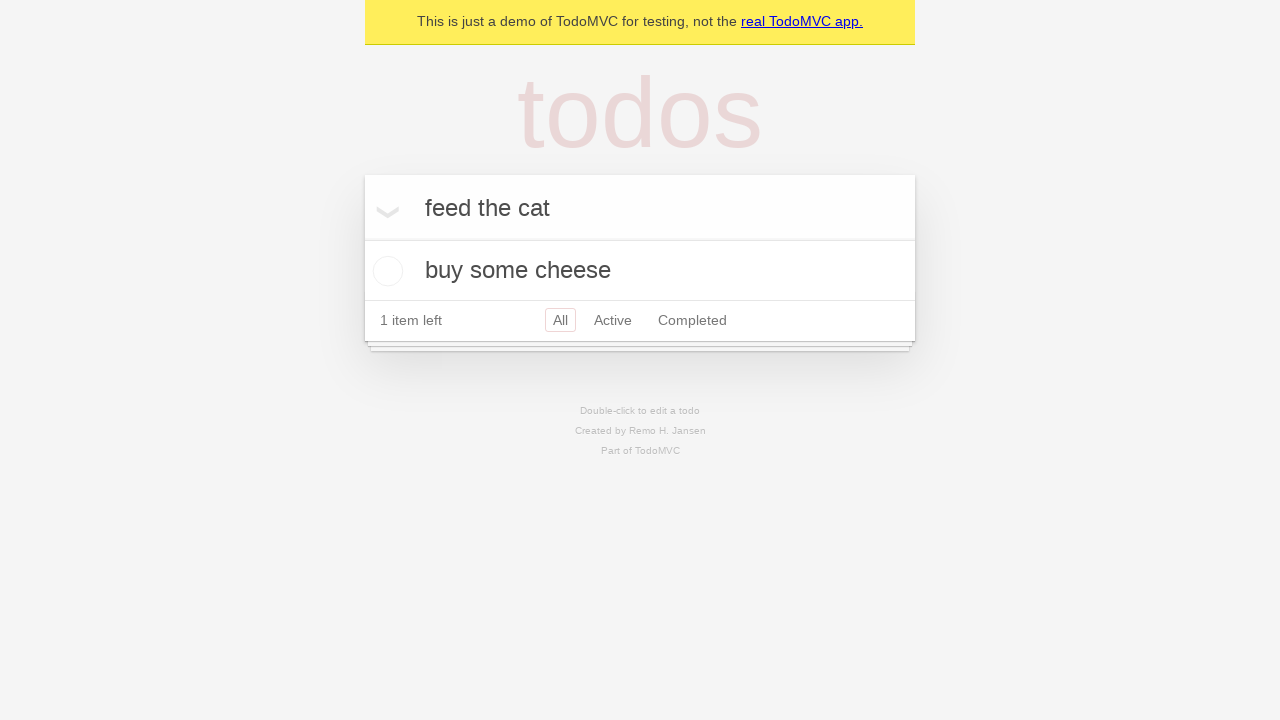

Pressed Enter to create todo 'feed the cat' on internal:attr=[placeholder="What needs to be done?"i]
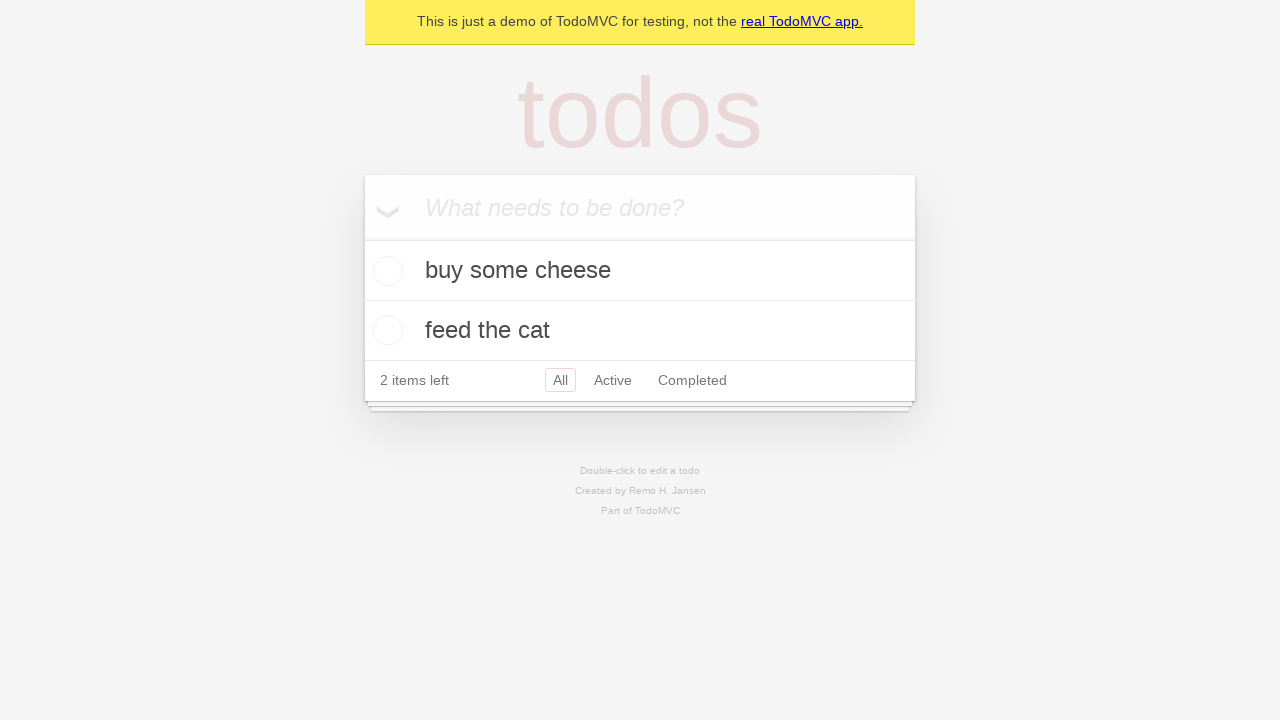

Filled todo input with 'book a doctors appointment' on internal:attr=[placeholder="What needs to be done?"i]
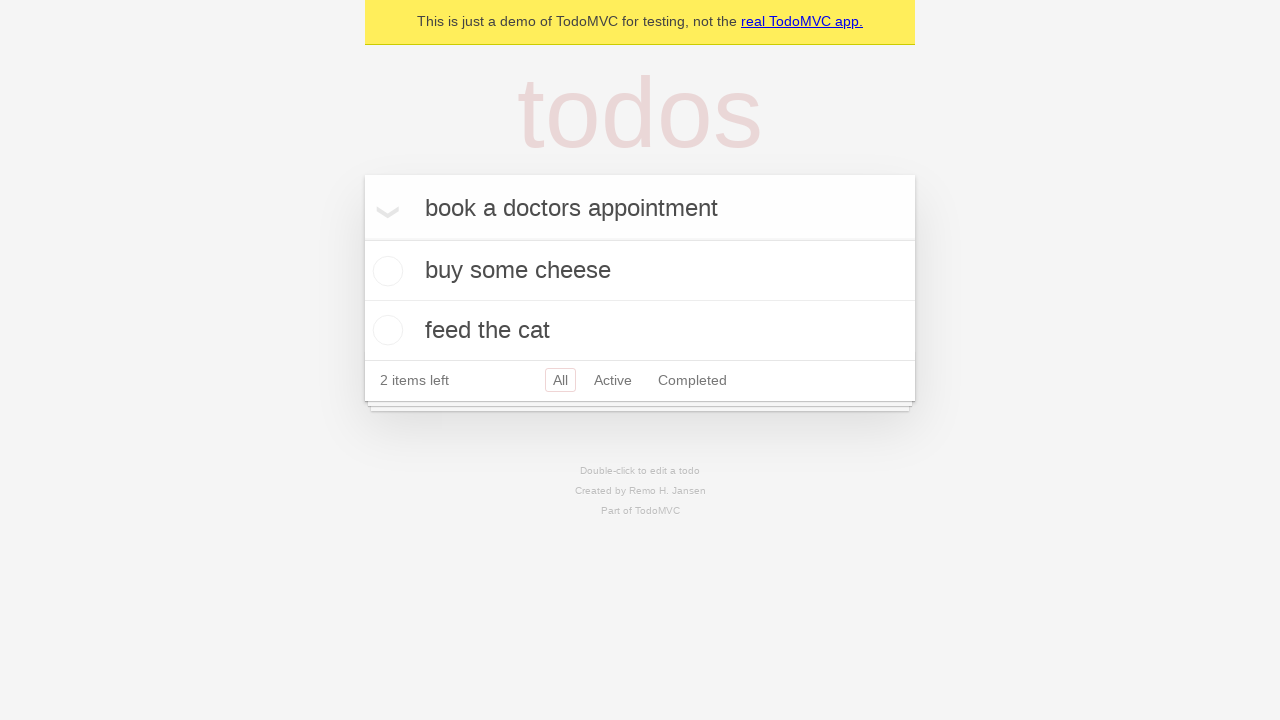

Pressed Enter to create todo 'book a doctors appointment' on internal:attr=[placeholder="What needs to be done?"i]
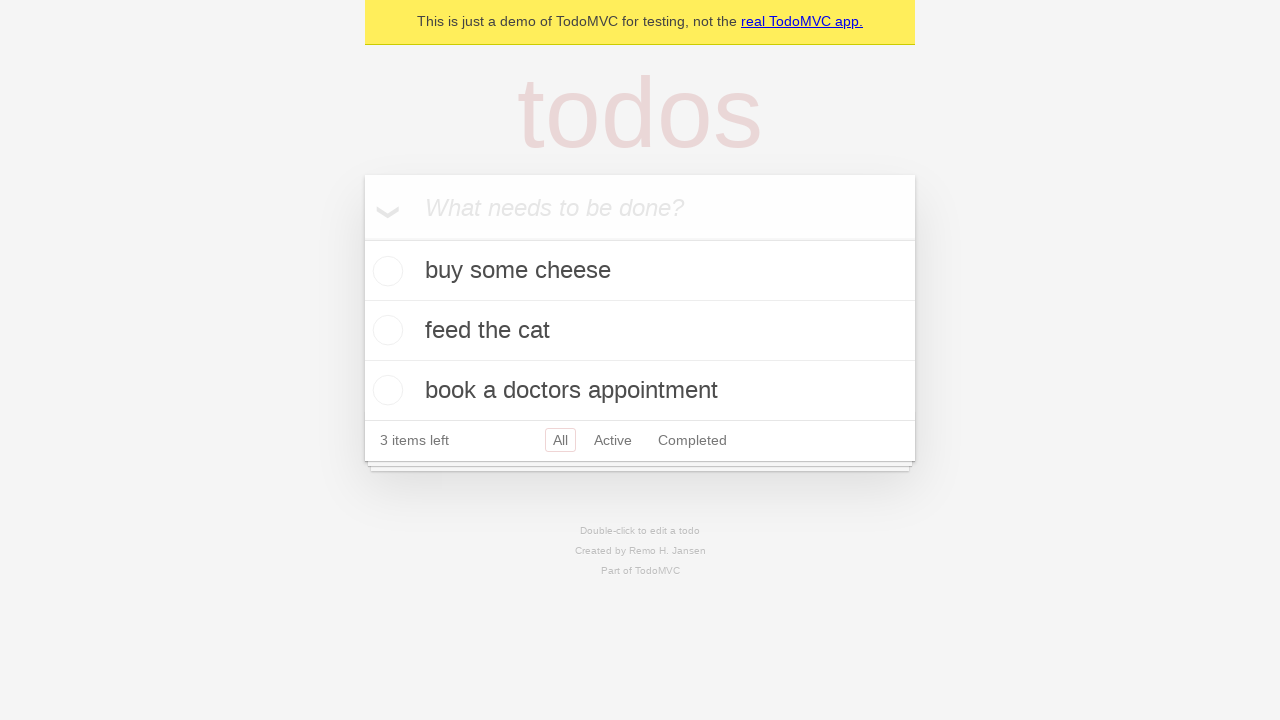

Checked the second todo item at (385, 330) on internal:testid=[data-testid="todo-item"s] >> nth=1 >> internal:role=checkbox
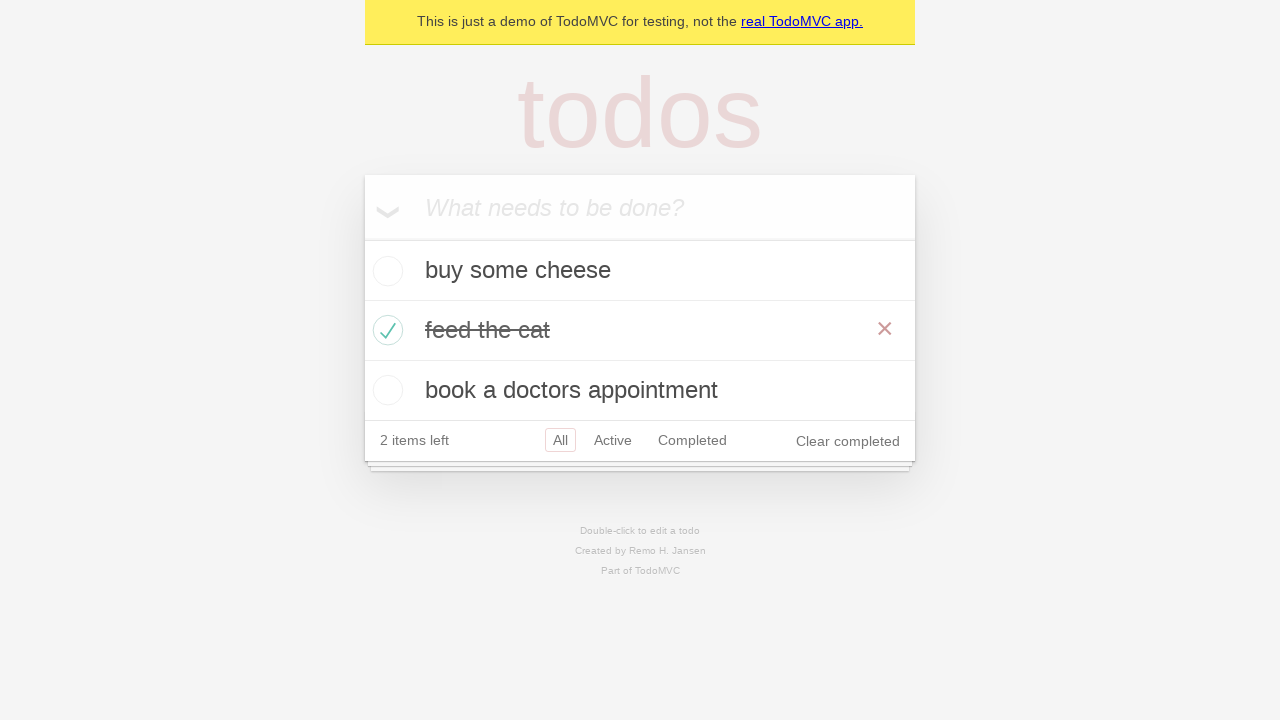

Clicked 'All' filter link at (560, 440) on internal:role=link[name="All"i]
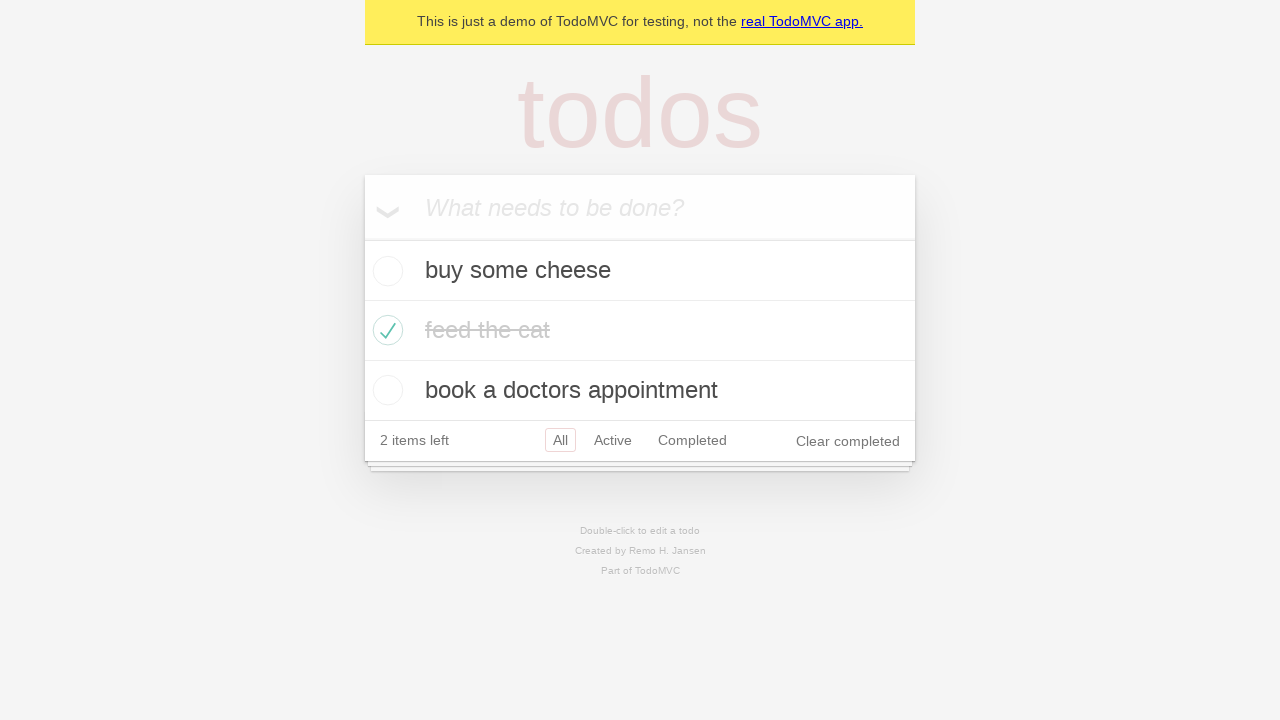

Clicked 'Active' filter link at (613, 440) on internal:role=link[name="Active"i]
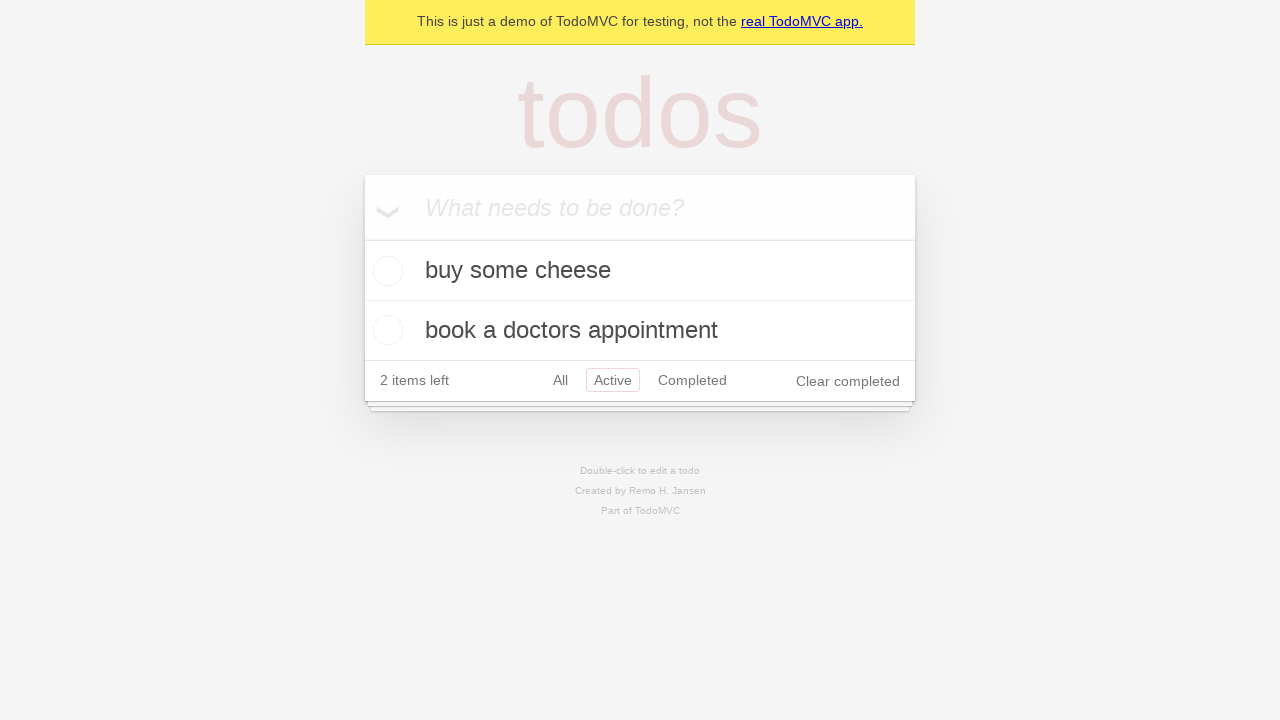

Clicked 'Completed' filter link at (692, 380) on internal:role=link[name="Completed"i]
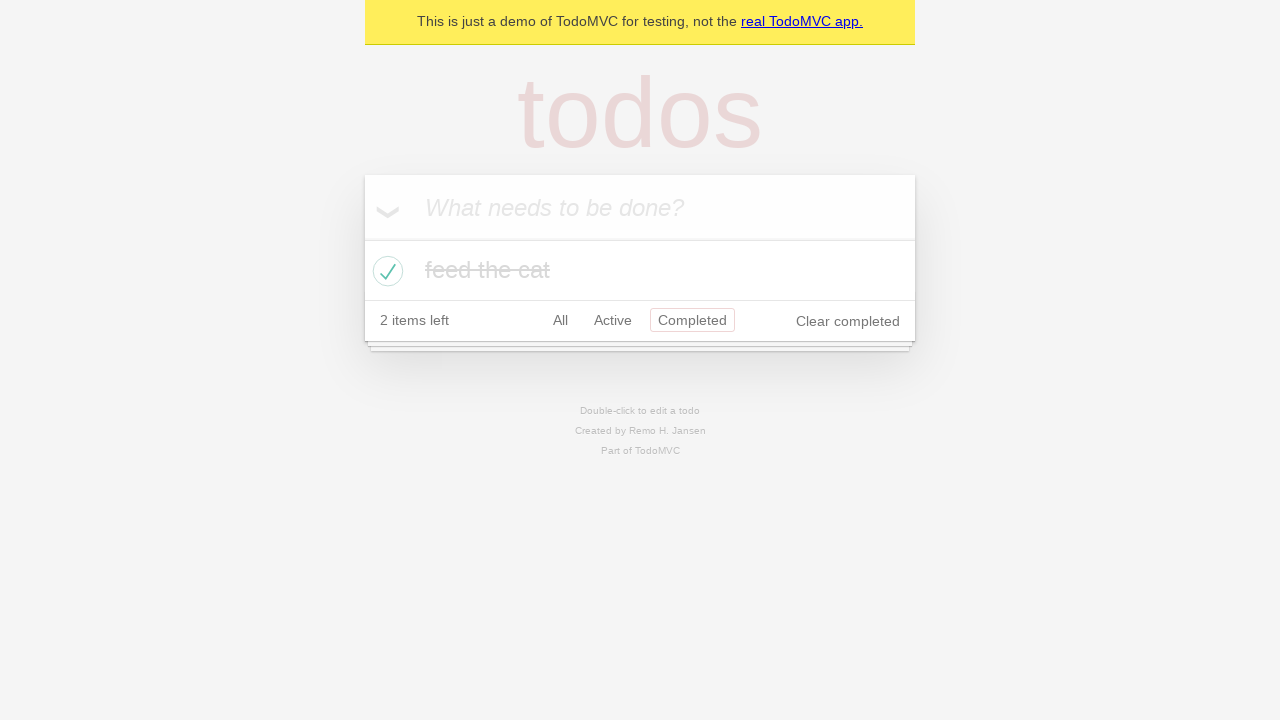

Navigated back once using browser back button
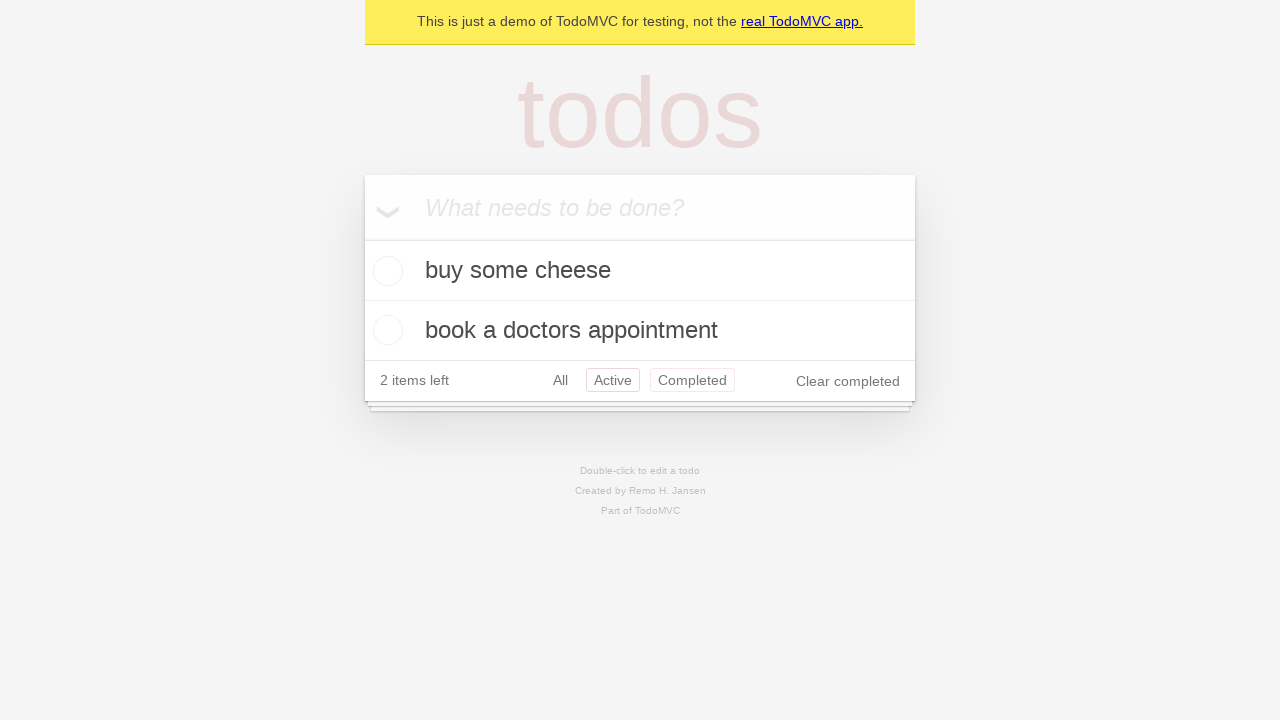

Navigated back a second time using browser back button
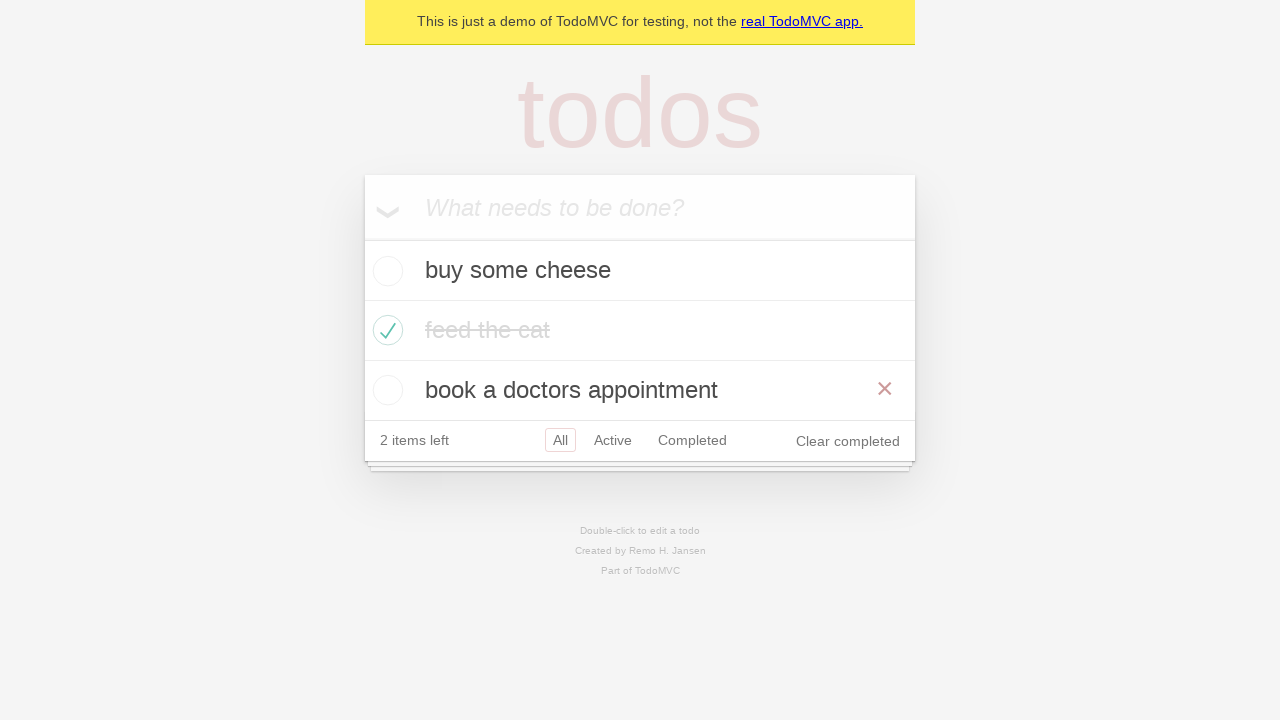

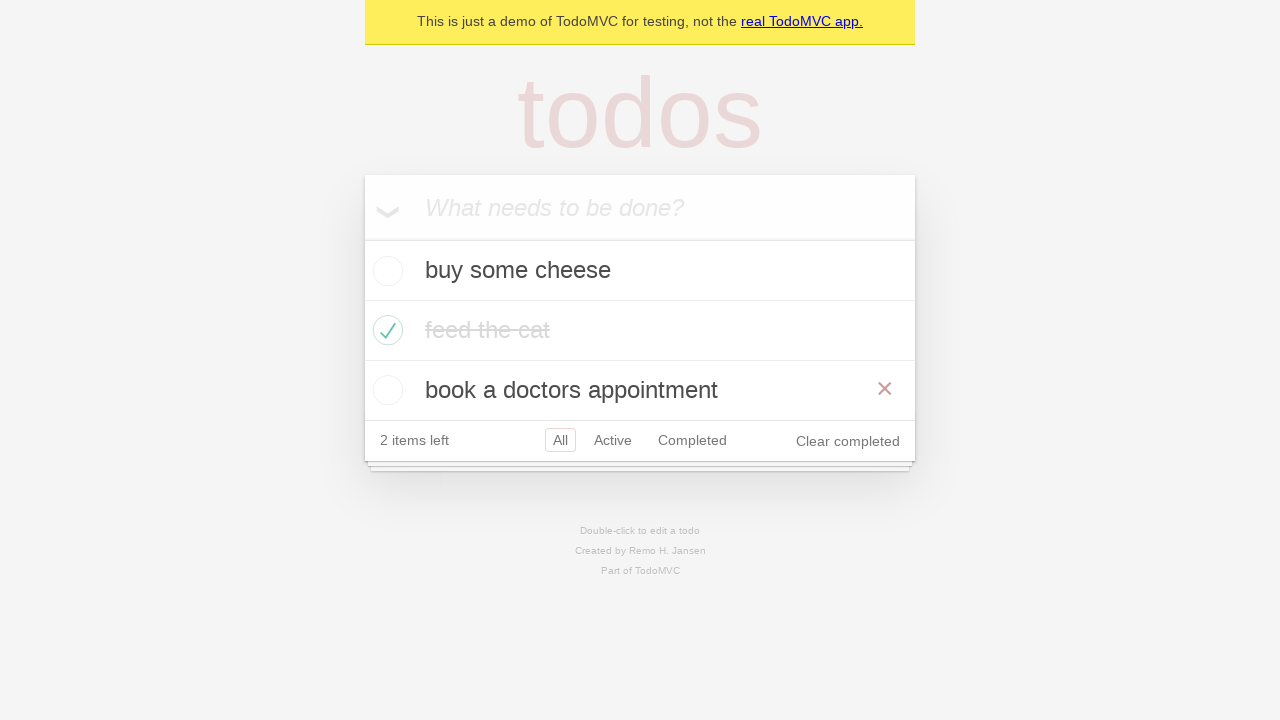